Tests DOM interaction on a challenging DOM page by clicking buttons and retrieving the text from a button element

Starting URL: http://the-internet.herokuapp.com/challenging_dom

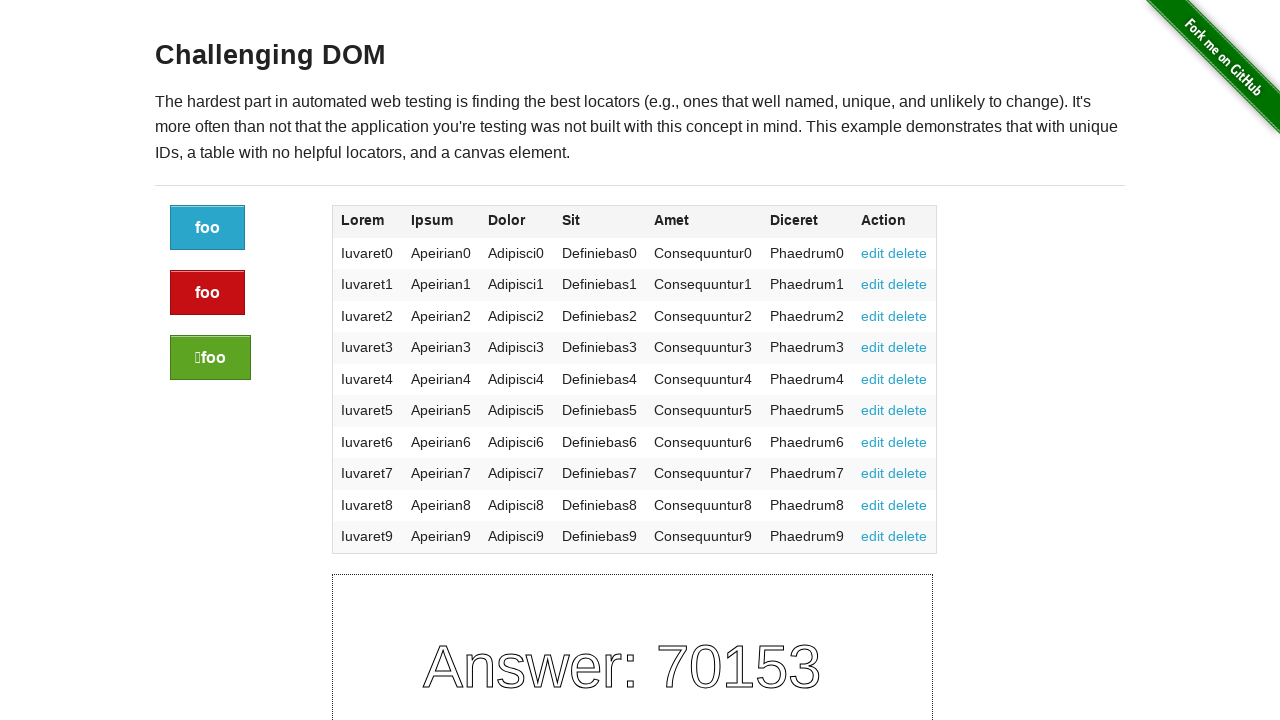

Clicked the blue button (first button) at (208, 228) on .button:not(.alert):not(.success)
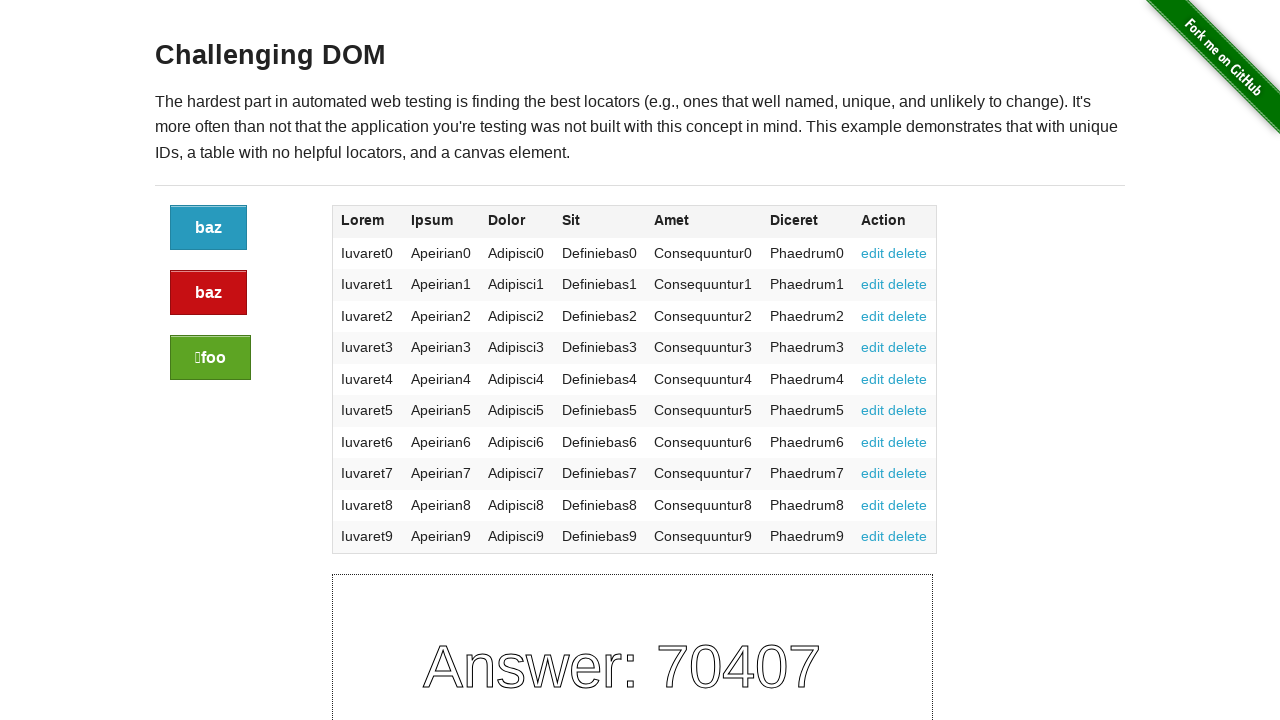

Clicked the green success button at (210, 358) on .button.success
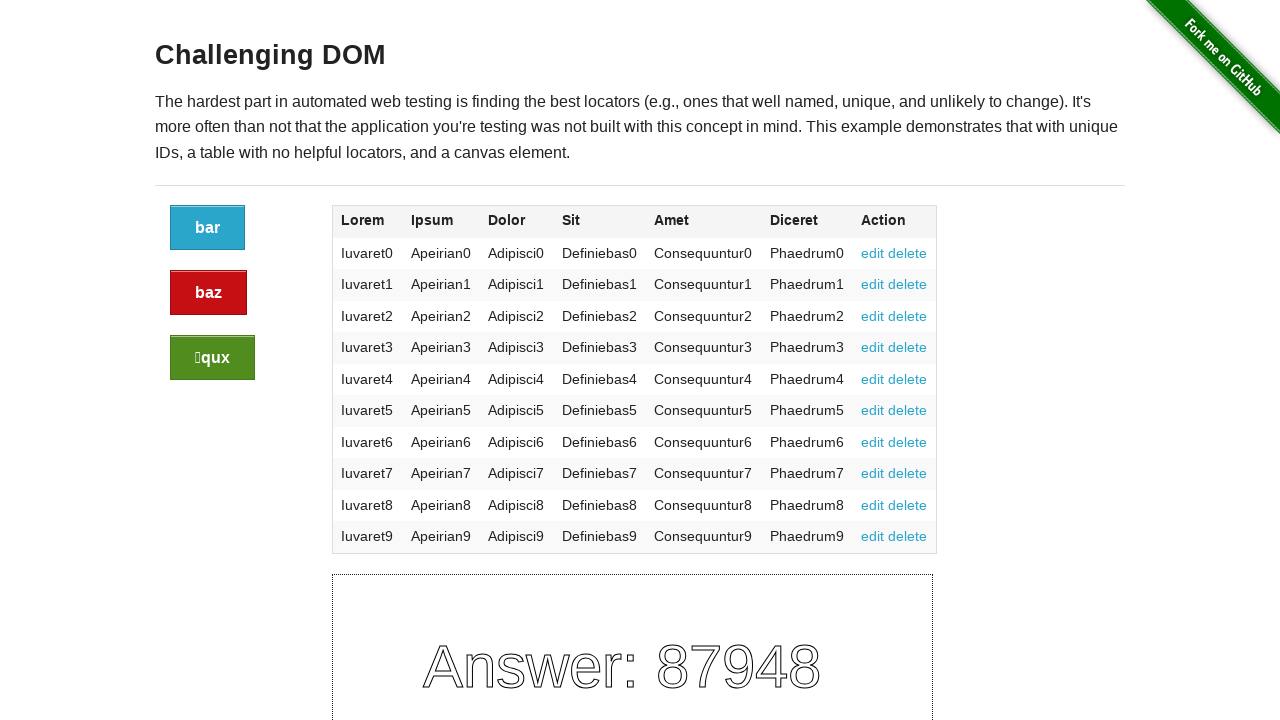

Located the red alert button
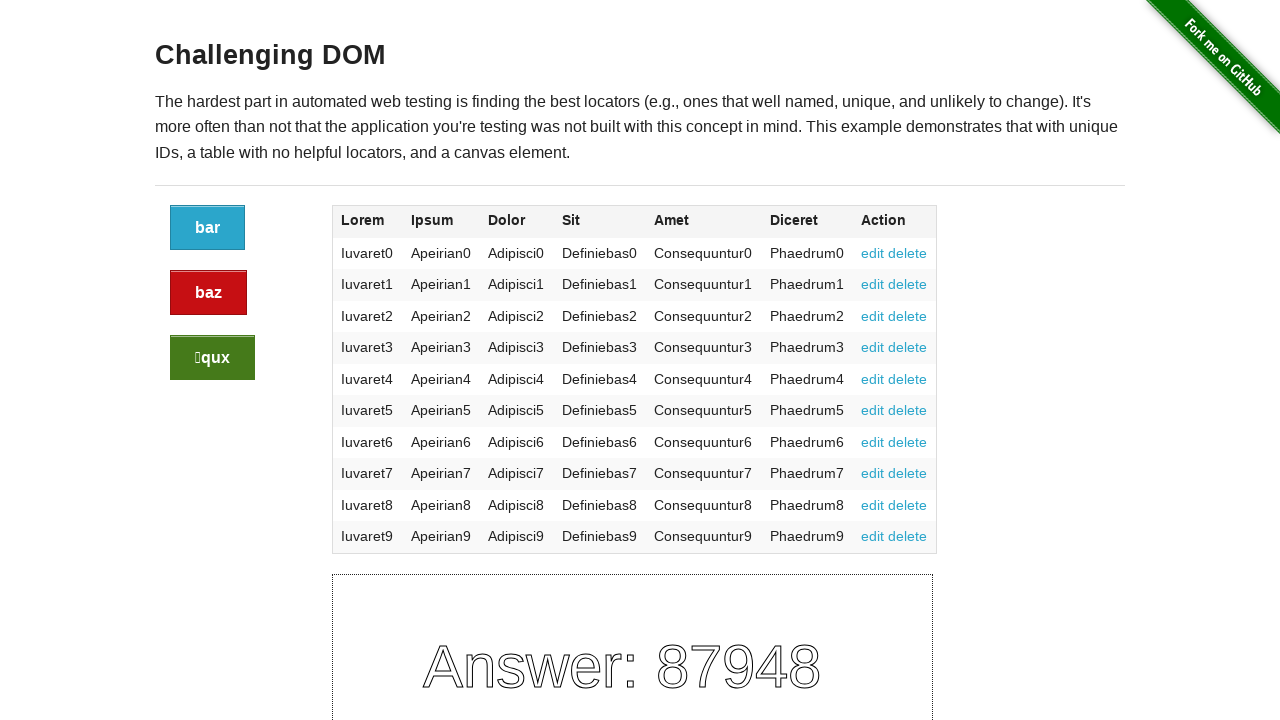

Retrieved text from red alert button: 'baz'
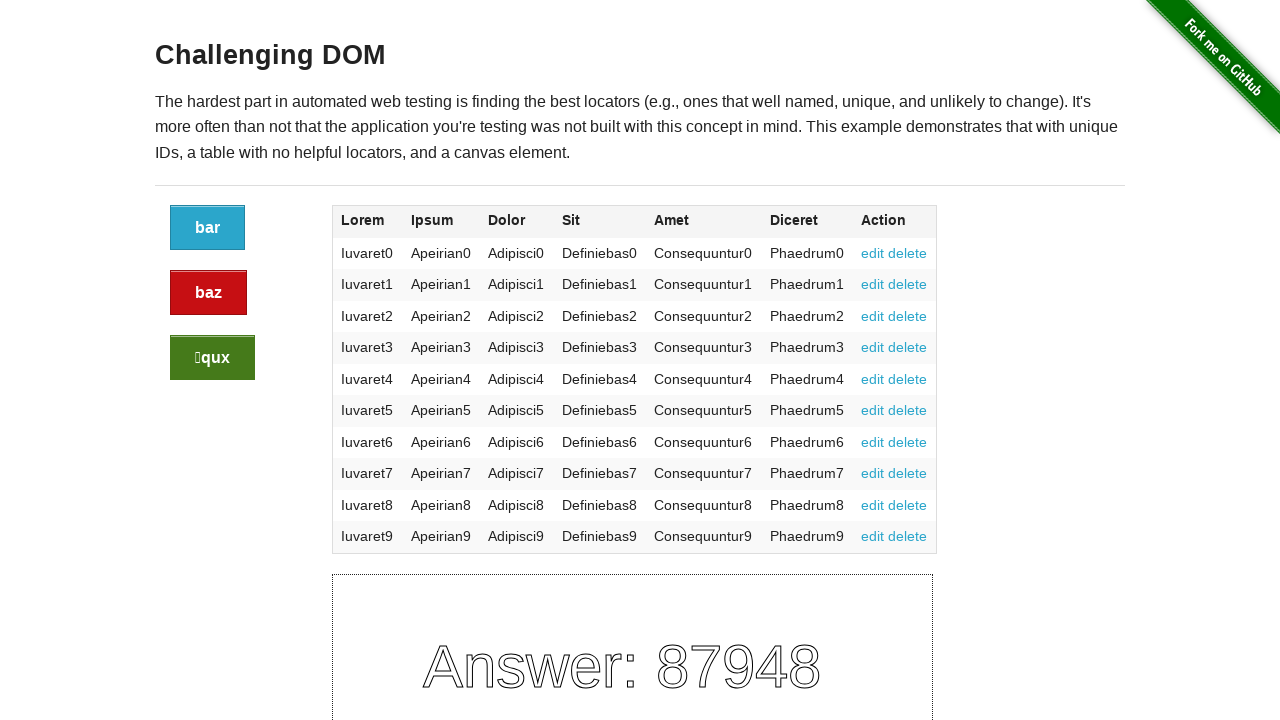

Printed button text: 'baz'
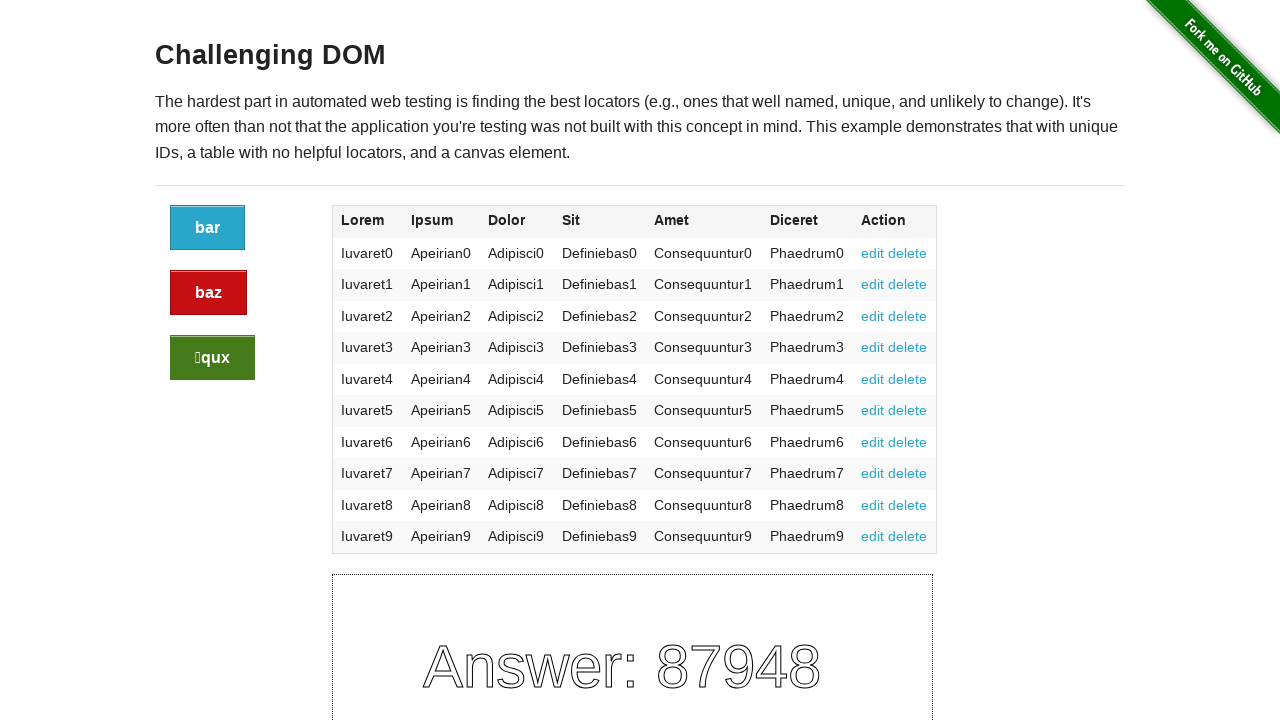

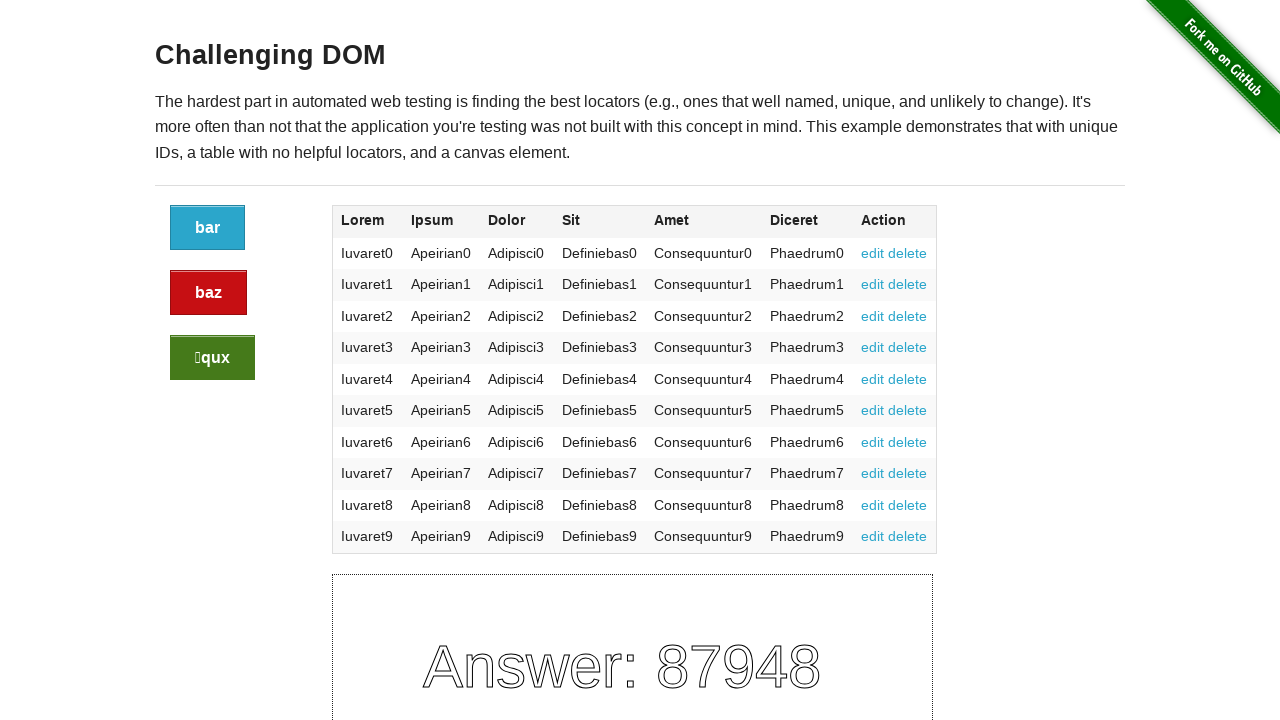